Navigates to a product listing page, scrolls to load all content, and verifies the presence of brand-specific products

Starting URL: https://ksp.co.il/web/cat/31635..271..61630

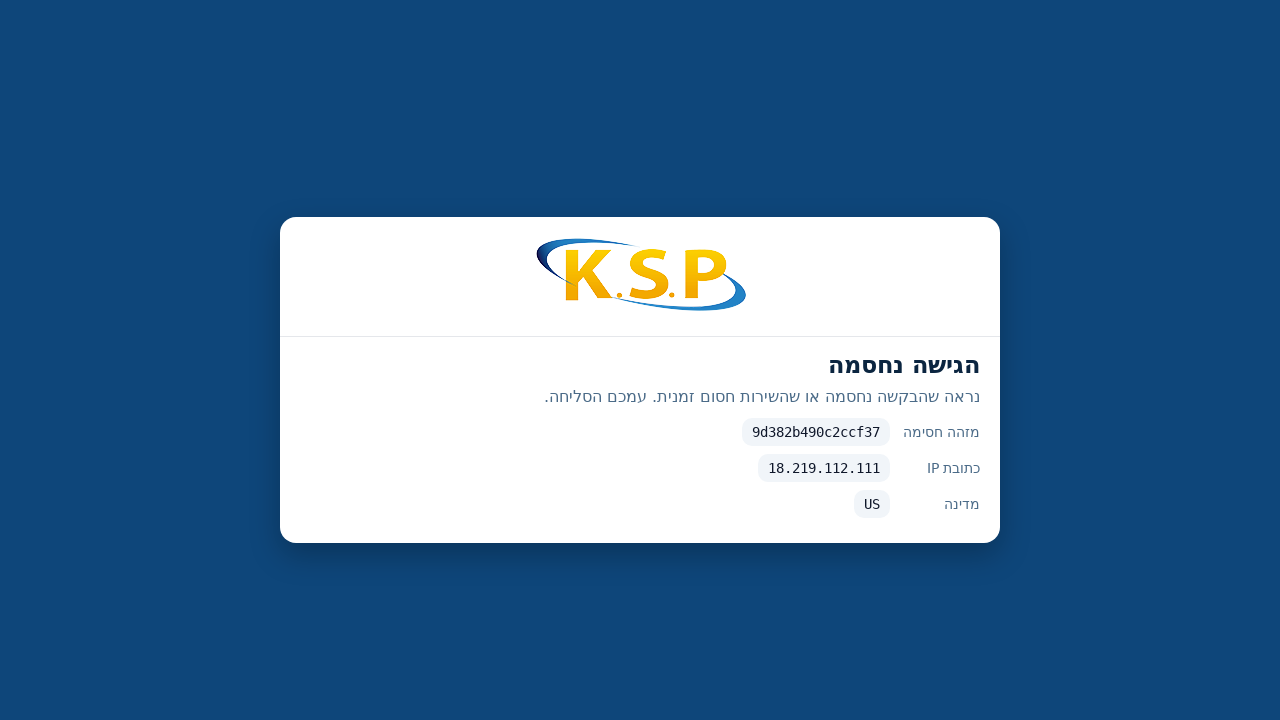

Evaluated initial page height
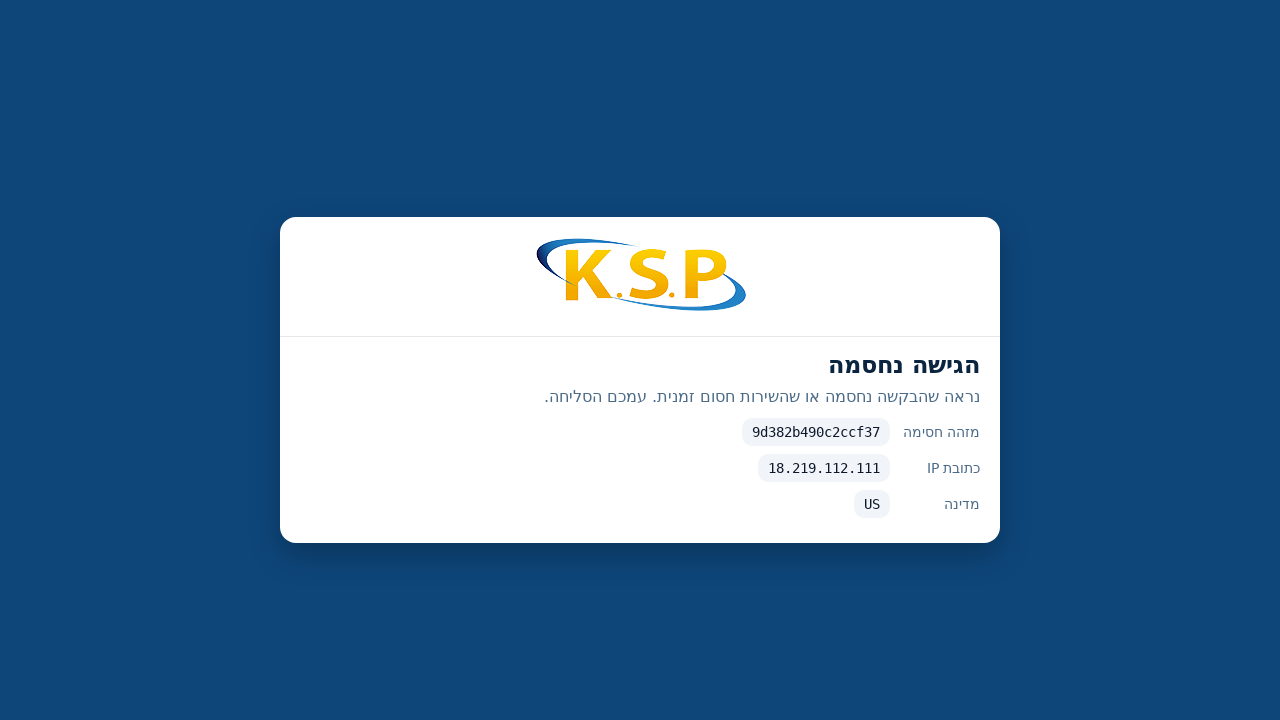

Scrolled to bottom of page
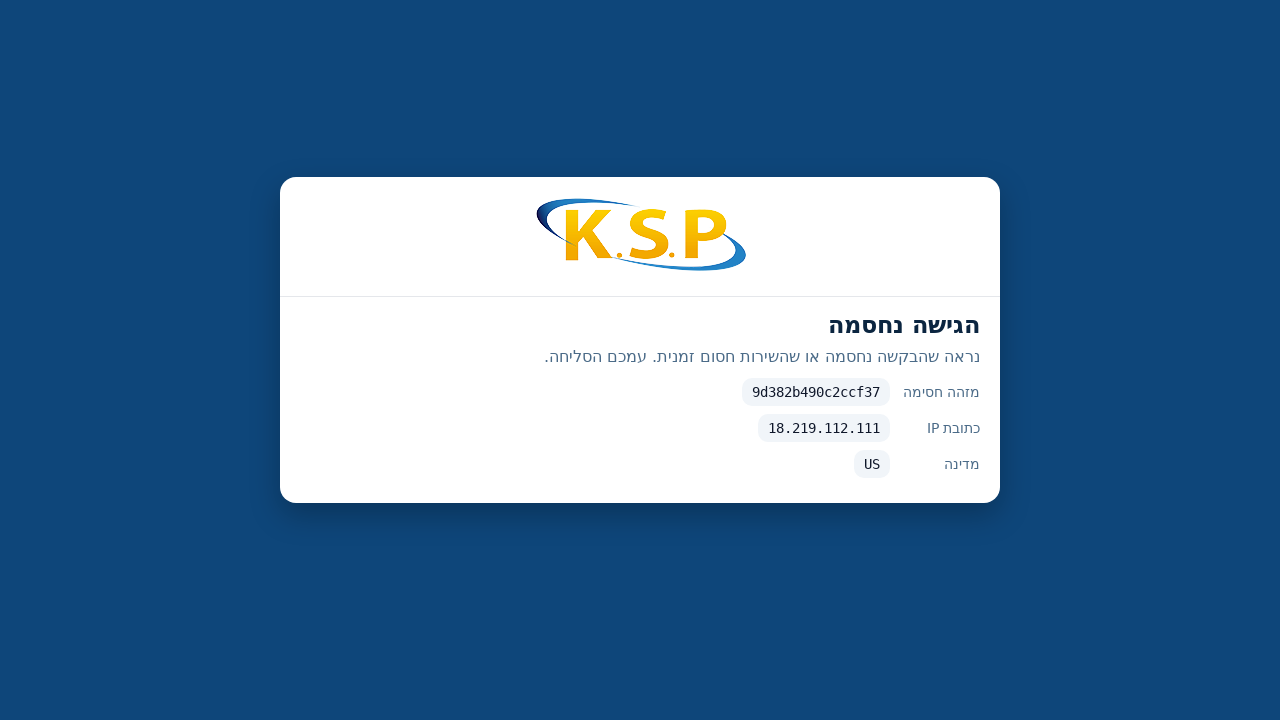

Waited 3 seconds for dynamic content to load
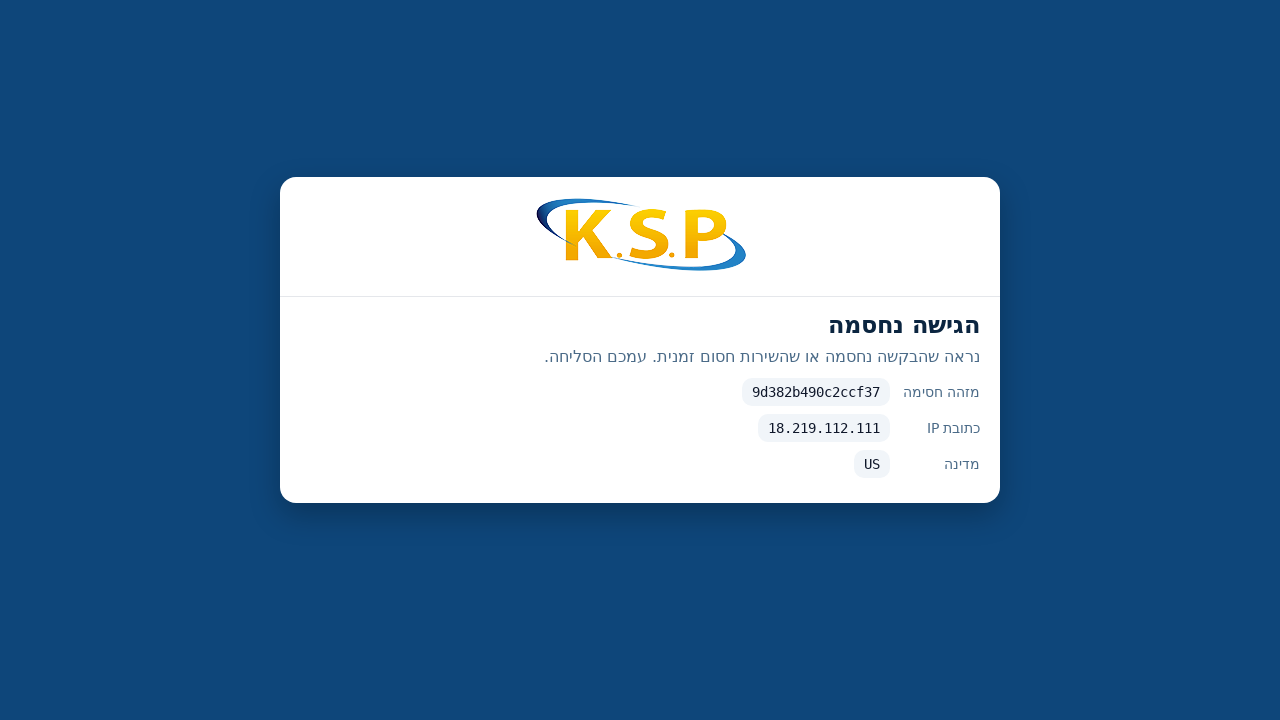

Evaluated new page height after scroll
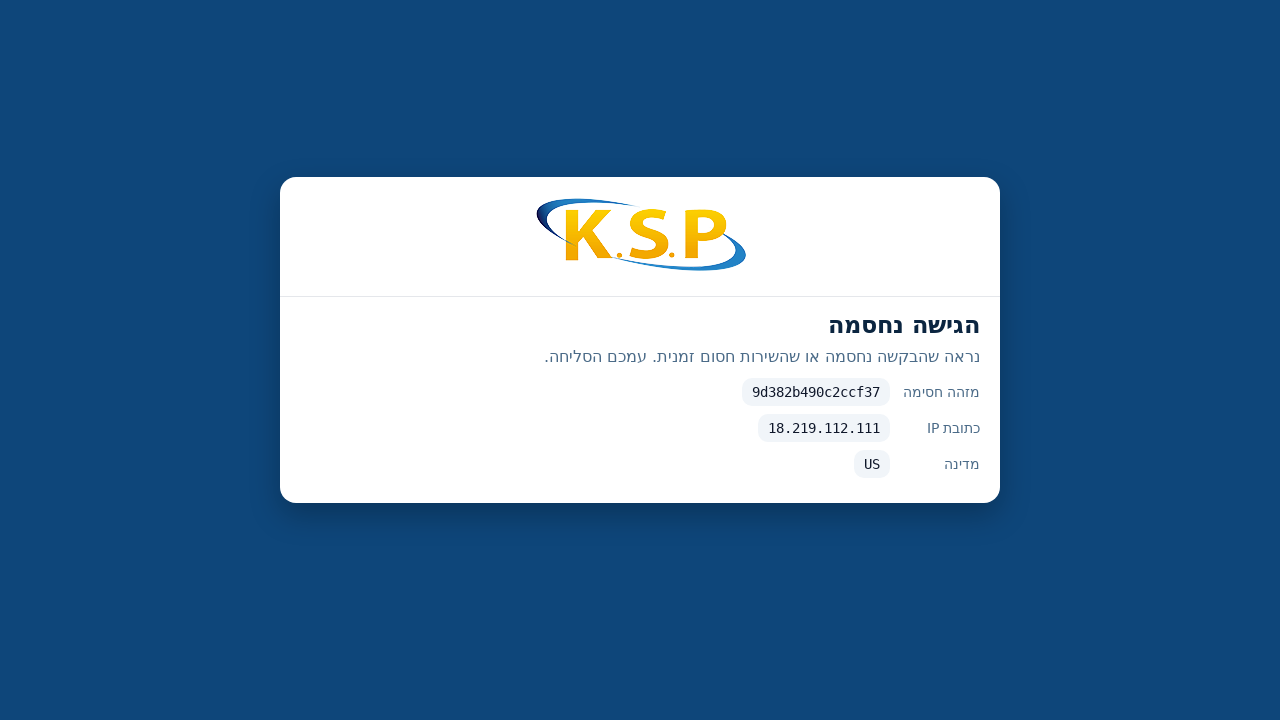

Clicked on body element to ensure page is active at (640, 360) on body
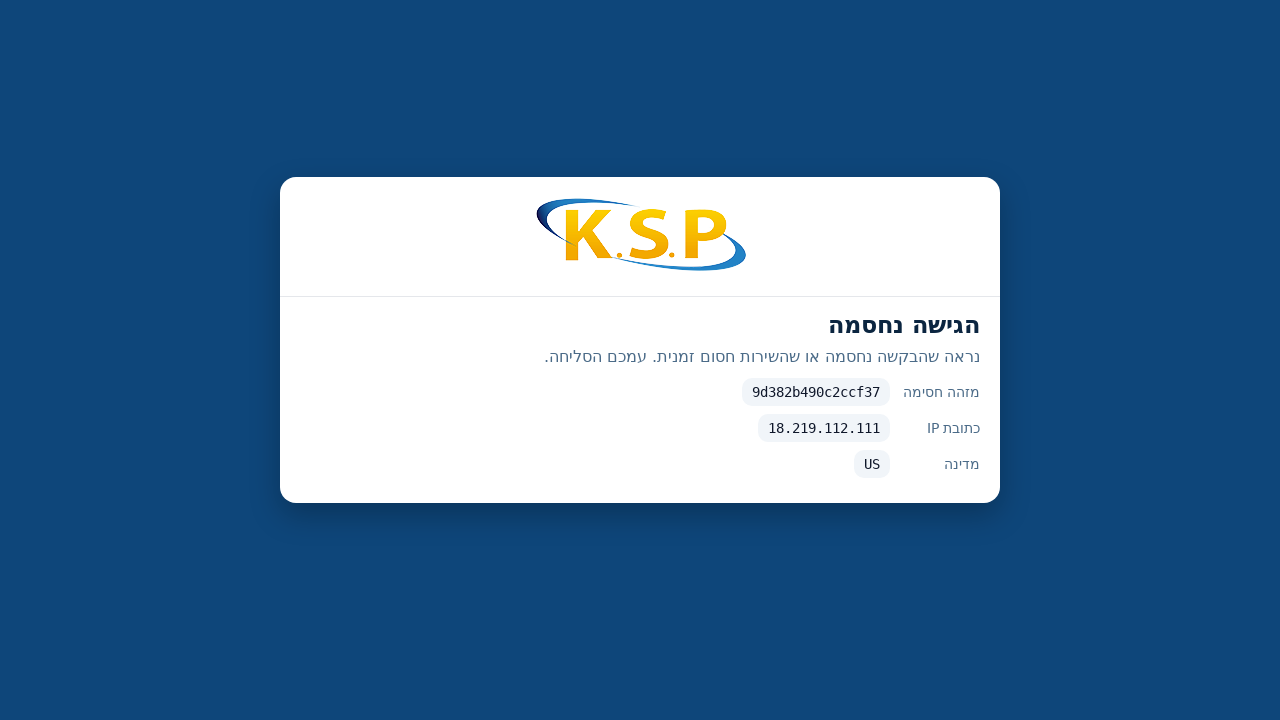

Waited 1 second for page to stabilize
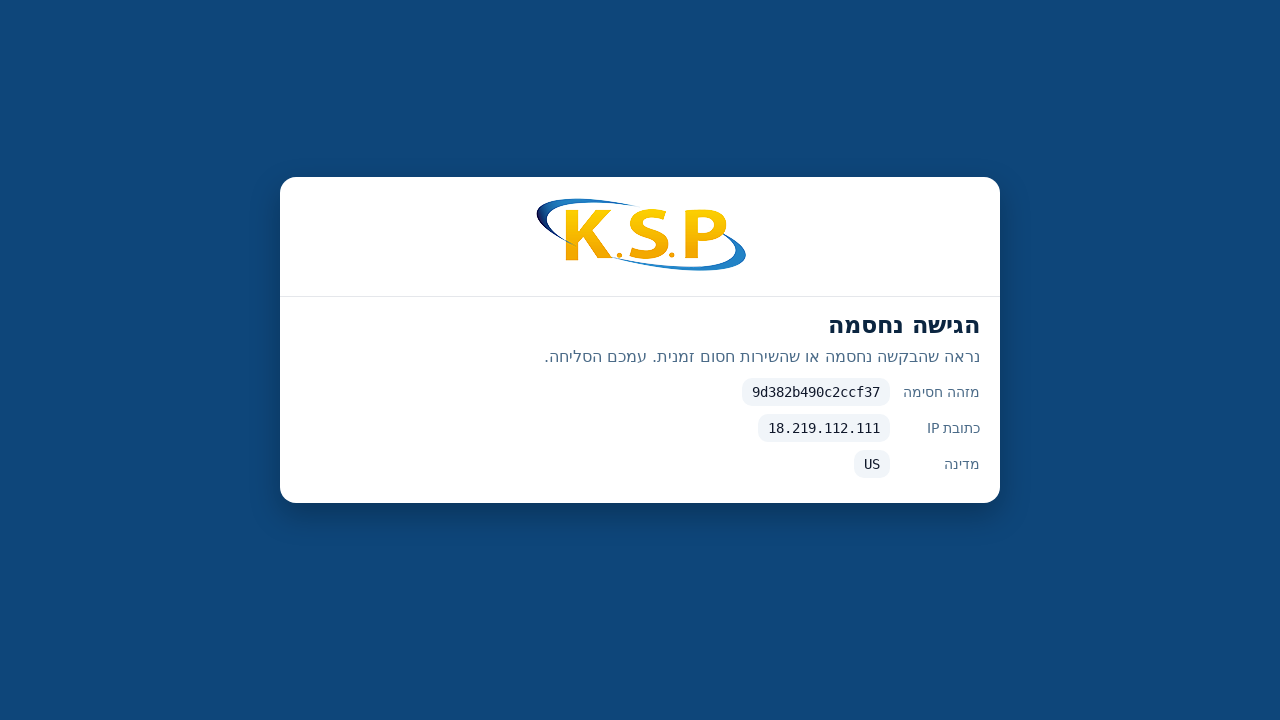

Footer element not found on page
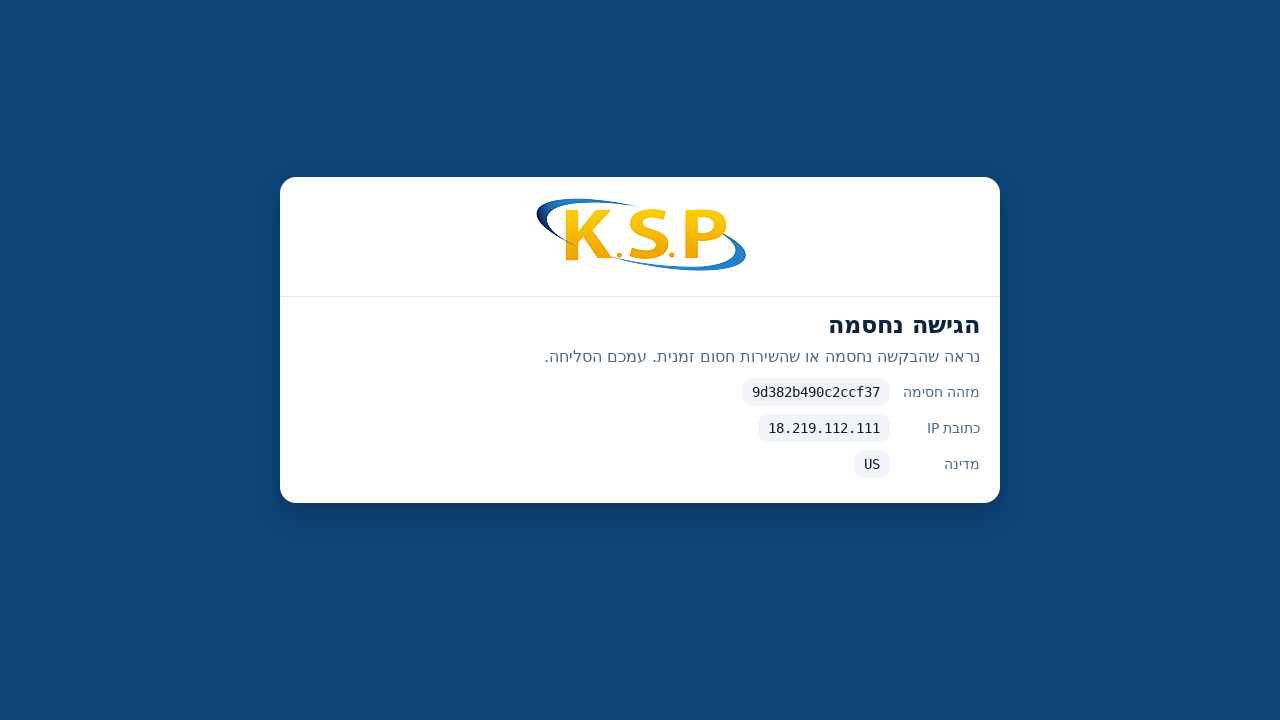

Found 0 products of Lenovo brand on page
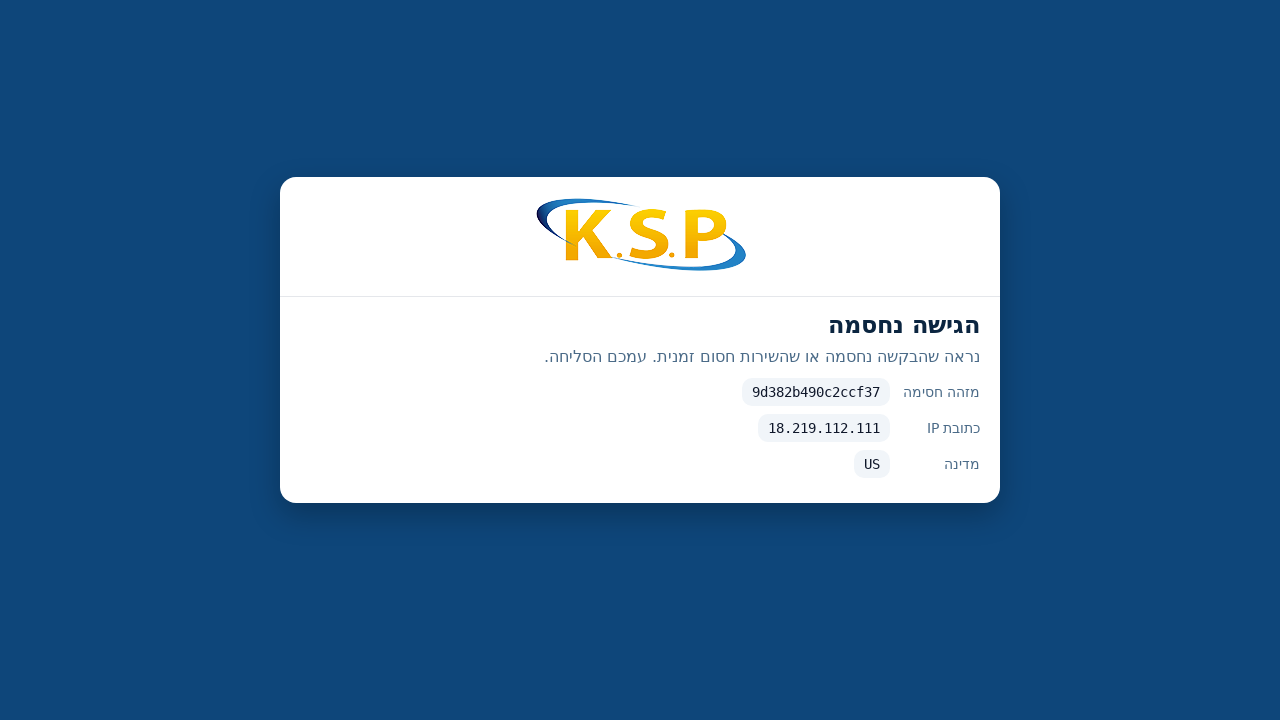

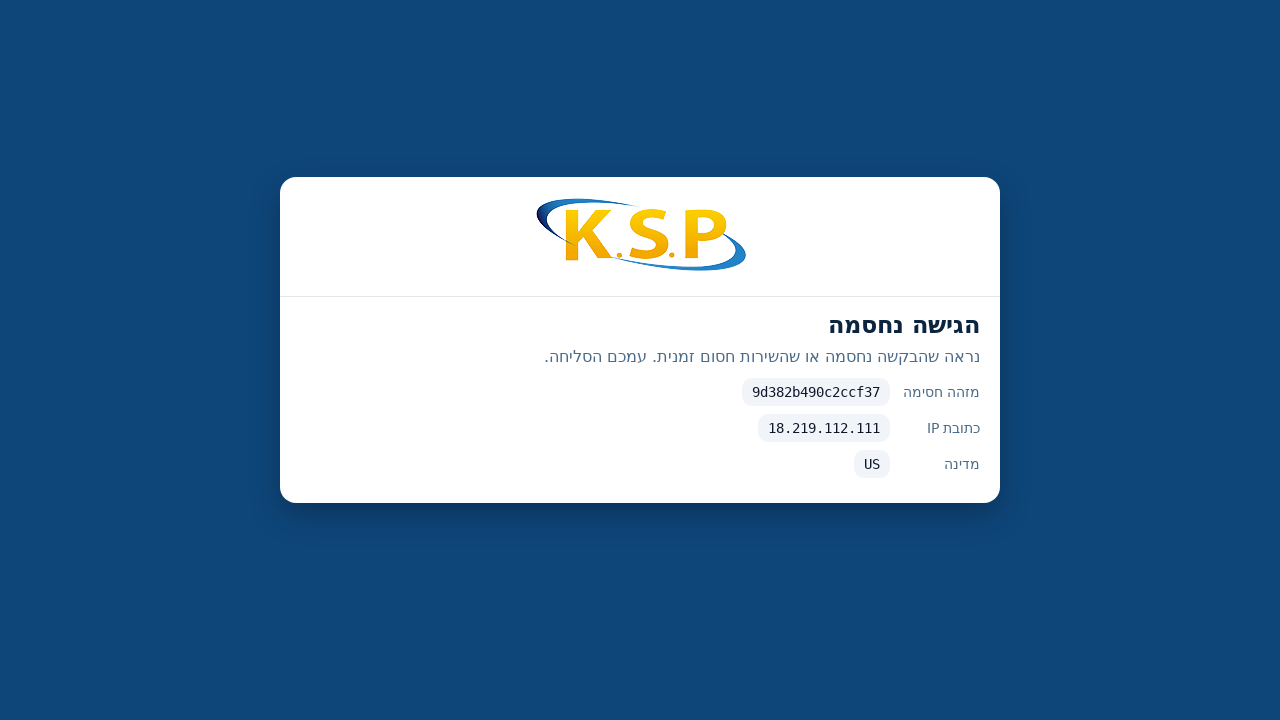